Tests switching to English language and searching for a place

Starting URL: https://www.navigator.ba/#/categories

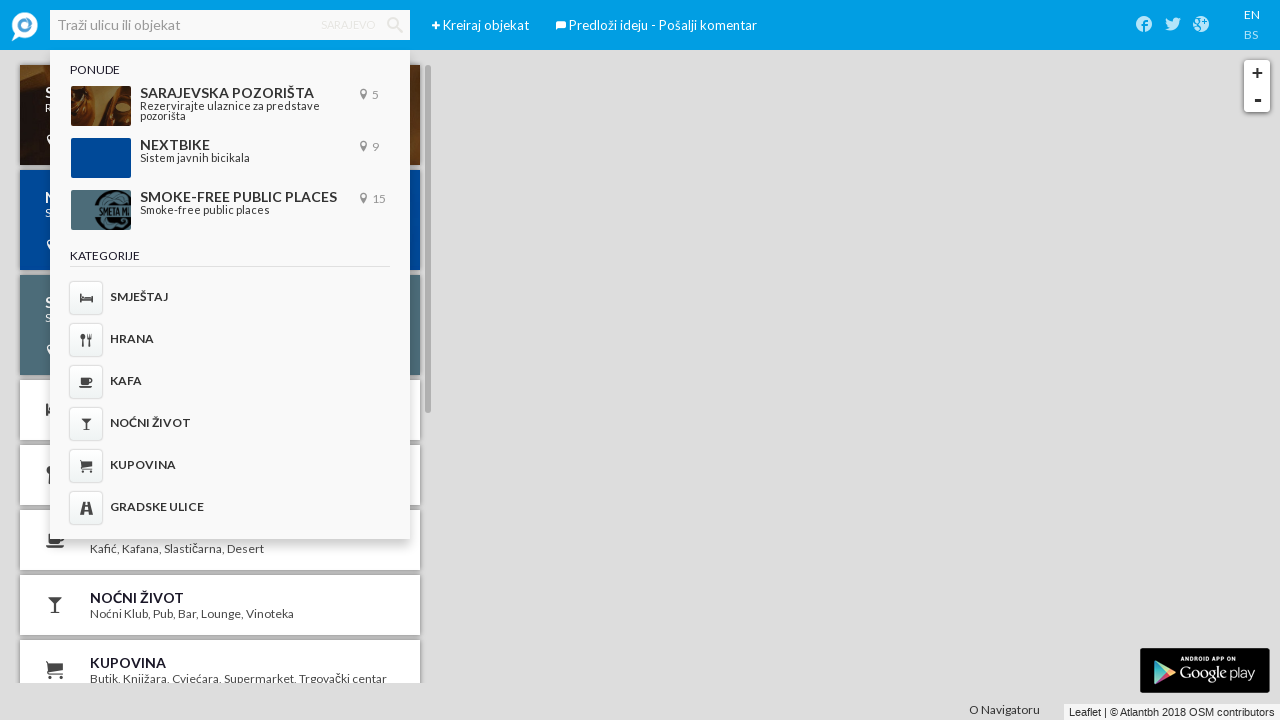

Clicked English language selector at (1252, 15) on .en
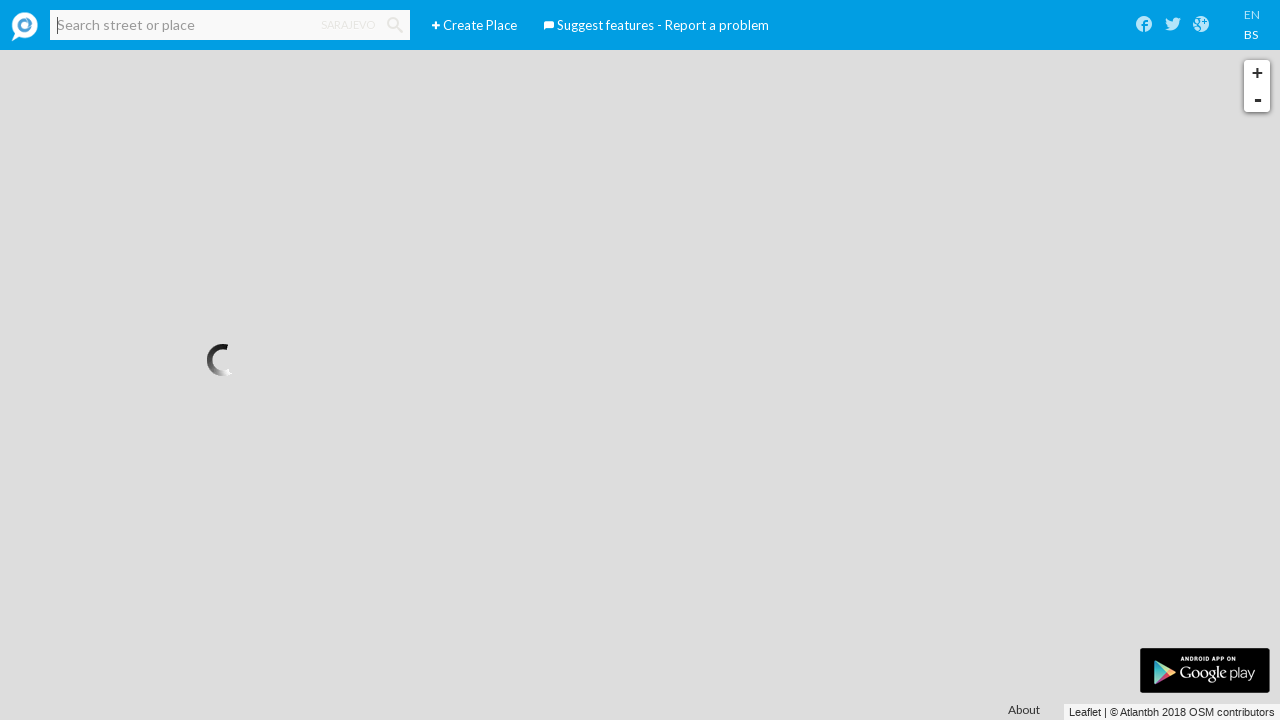

Verified language switched to English - 'Create Place' text appeared
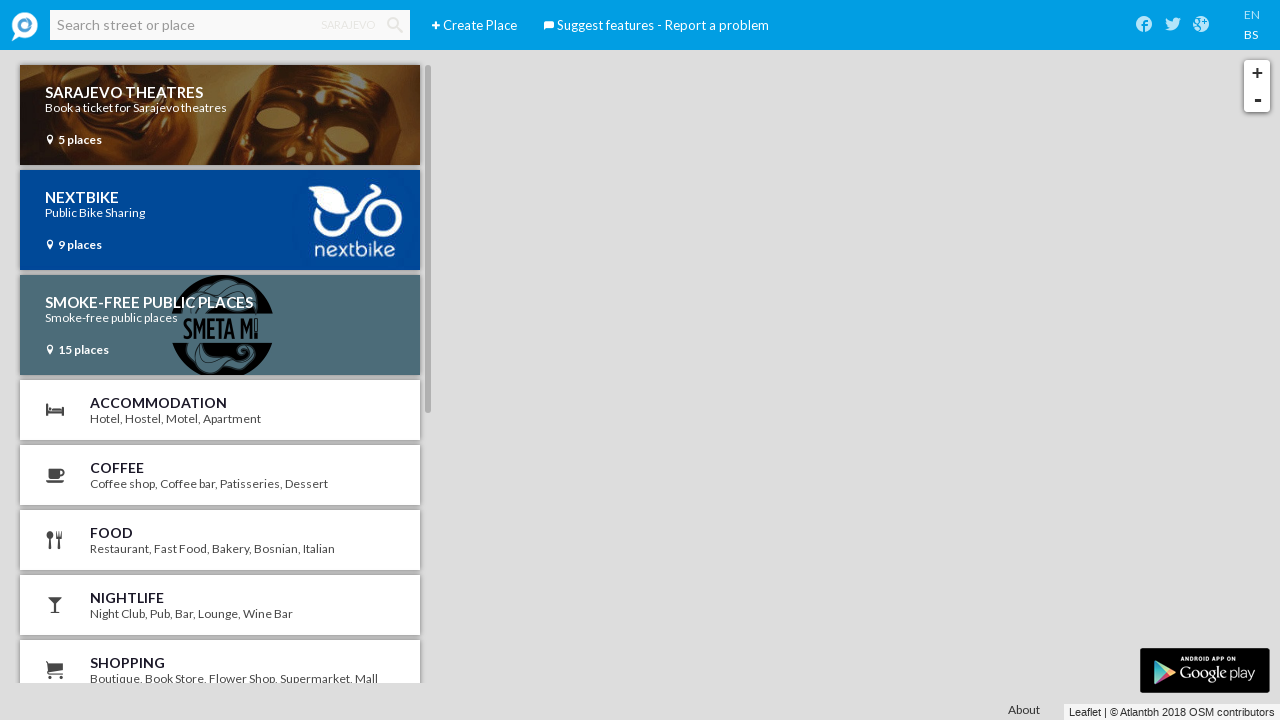

Filled search field with 'Kamerni teatar 55' on input[placeholder='Search street or place']
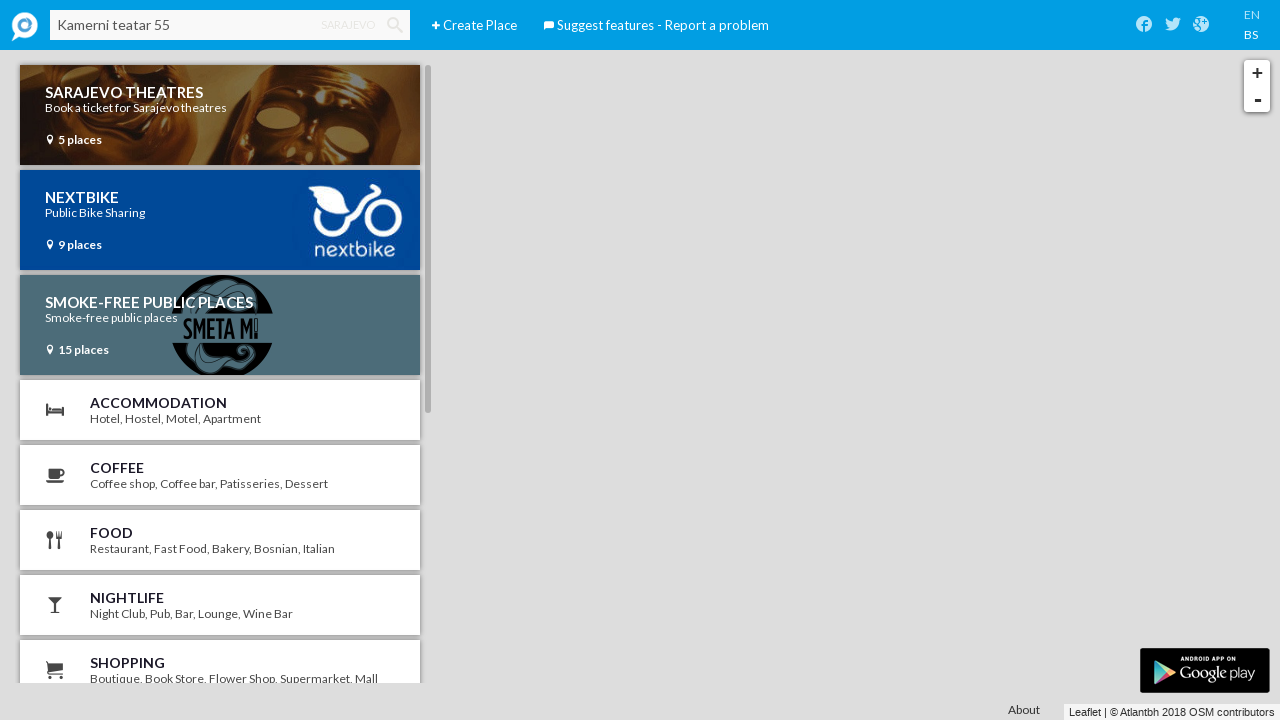

Clicked search button to search for the place at (395, 25) on .iconav-search
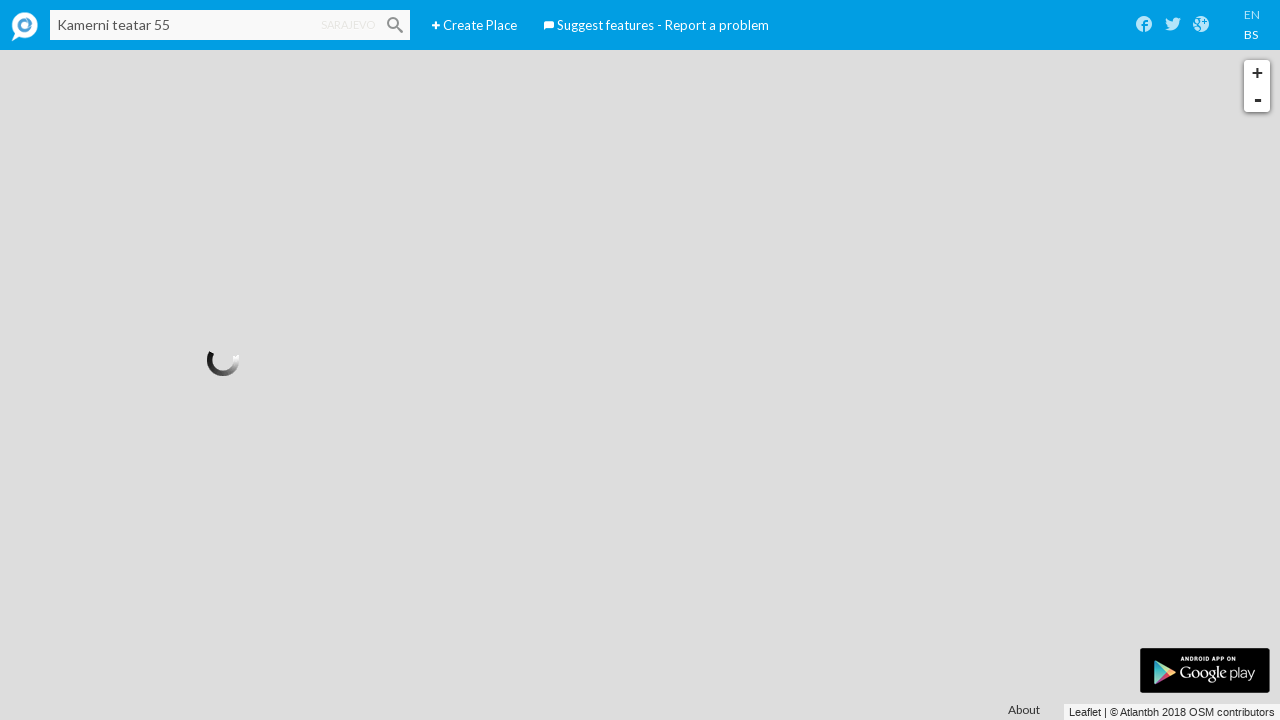

Clicked on search result from the container at (223, 122) on .mCSB_container
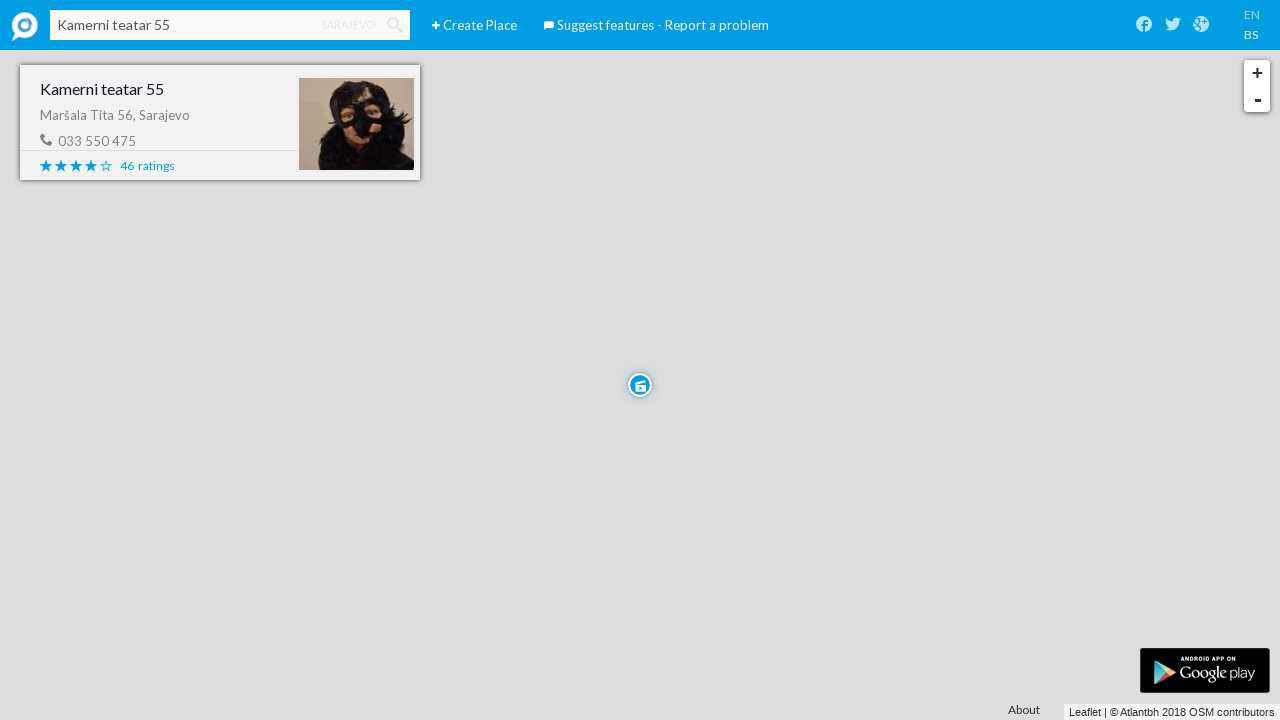

Verified website link 'www.kamerniteatar55.ba' appeared in results
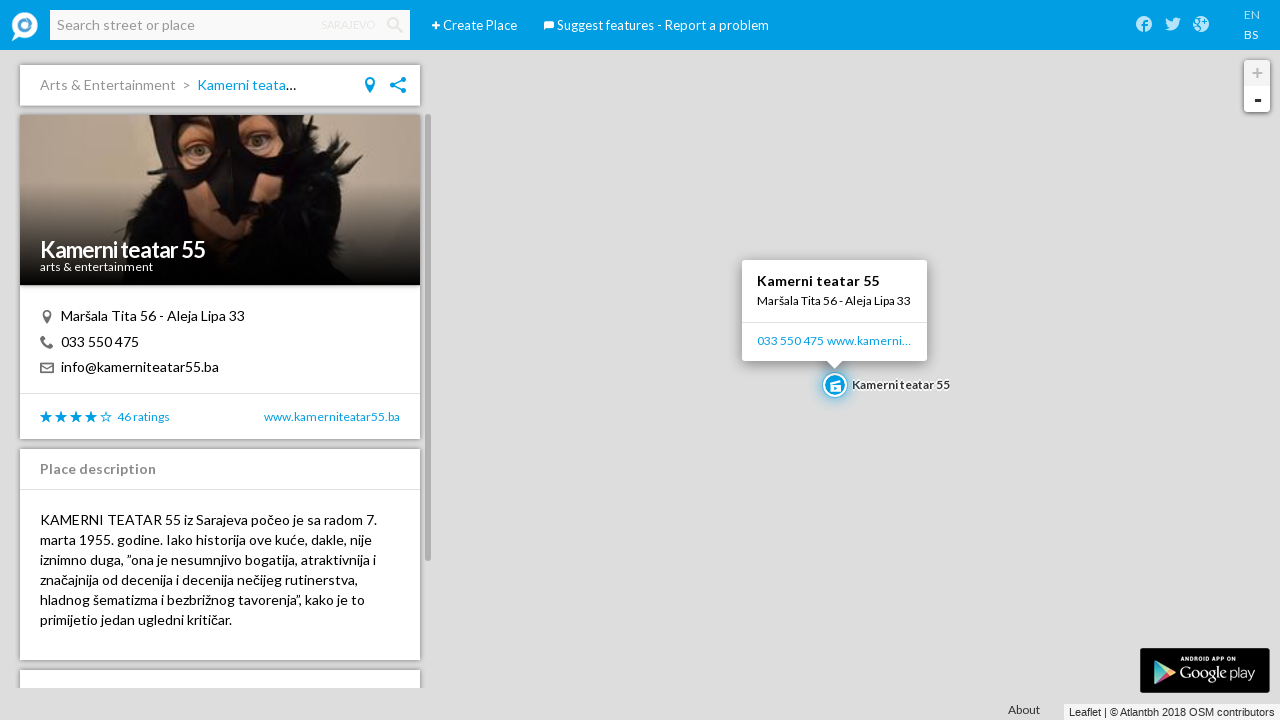

Verified location popup appeared on the map
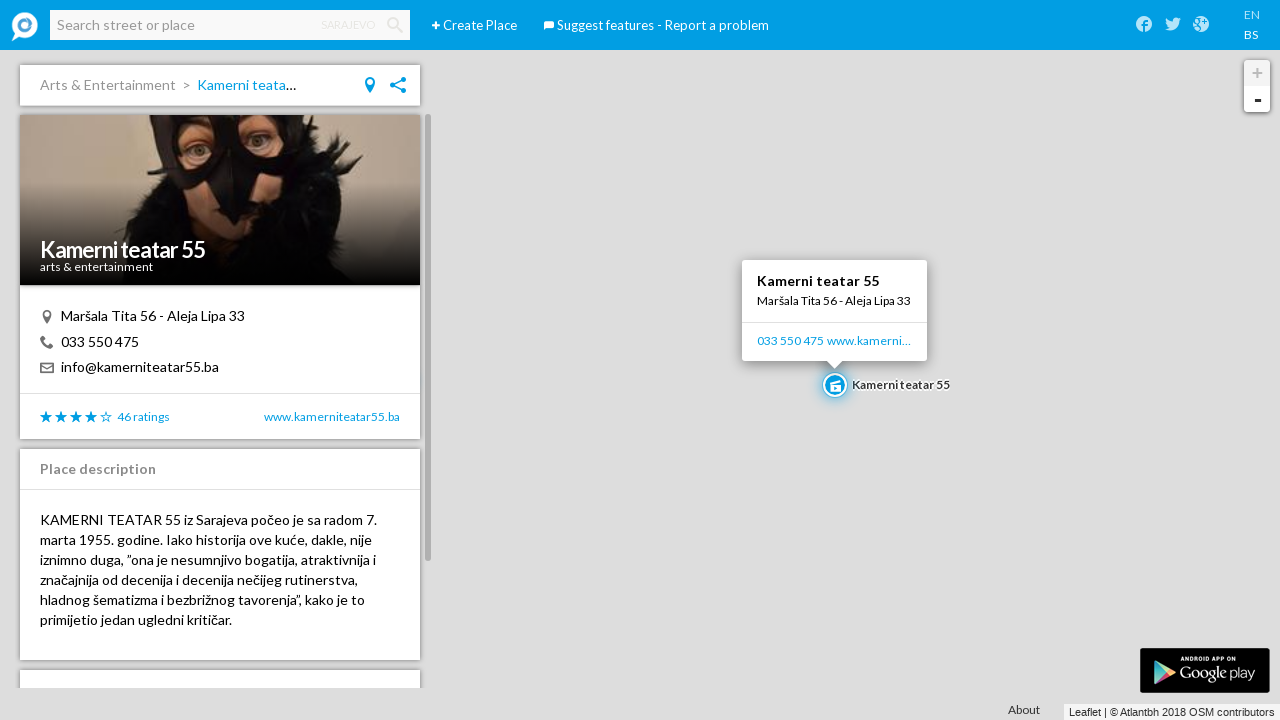

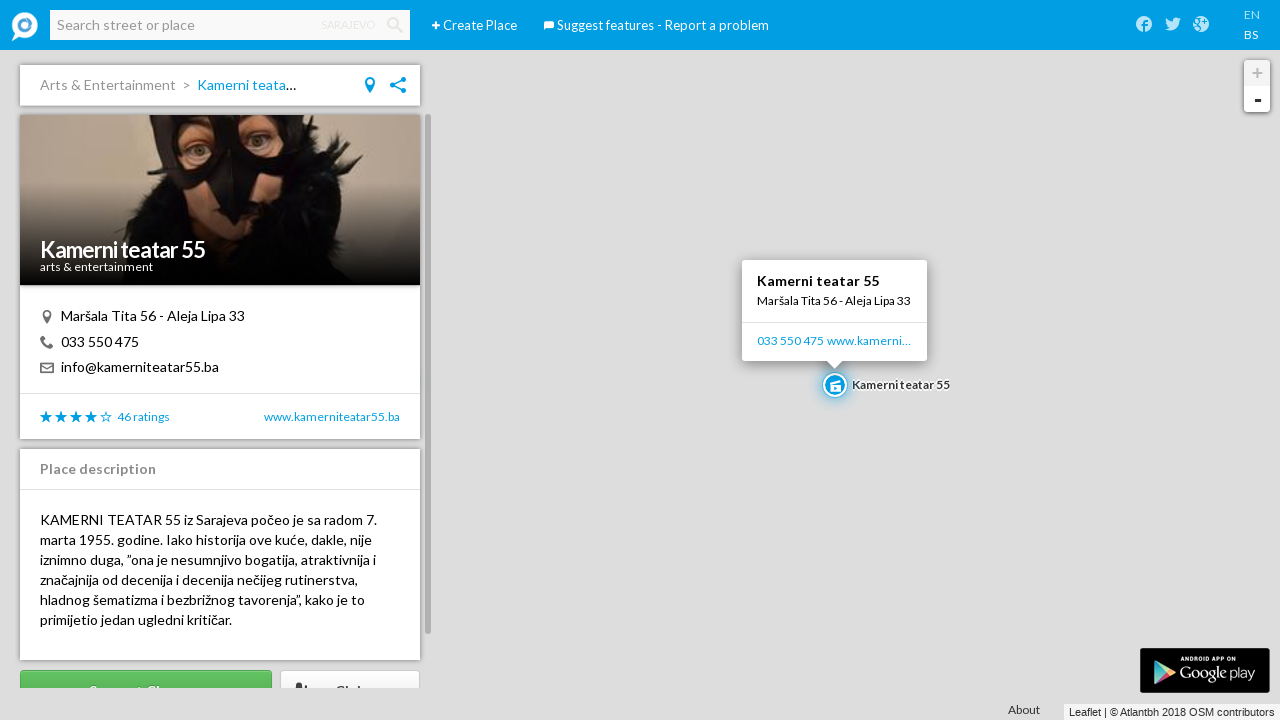